Tests clicking the "Sign in" link on Rediffmail homepage to navigate to the login page

Starting URL: http://rediffmail.com

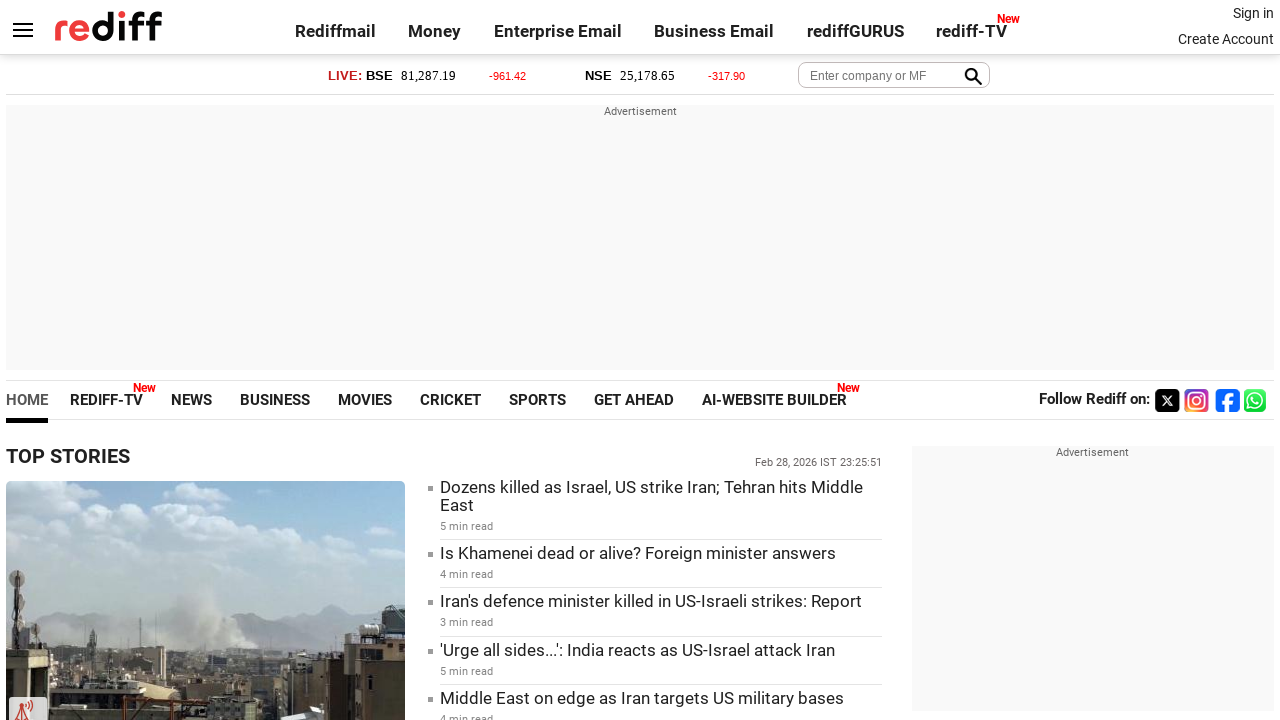

Navigated to Rediffmail homepage
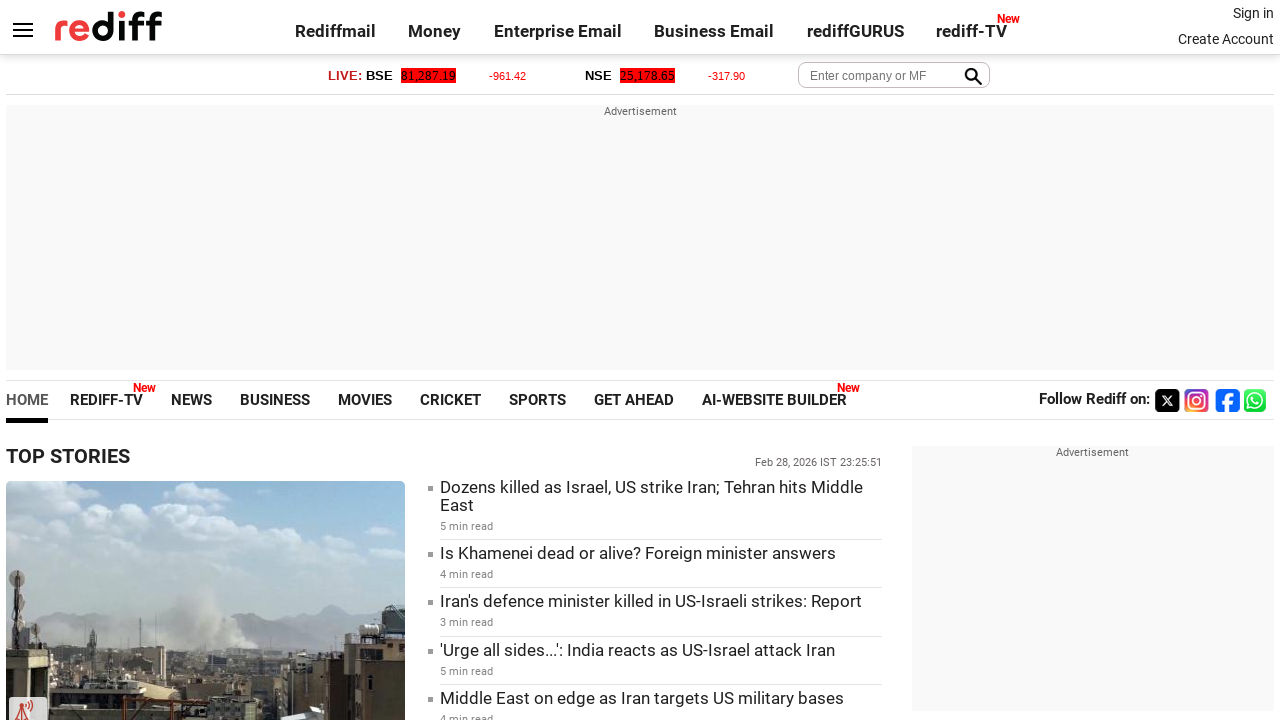

Clicked the 'Sign in' link to navigate to login page at (1253, 13) on text=Sign in
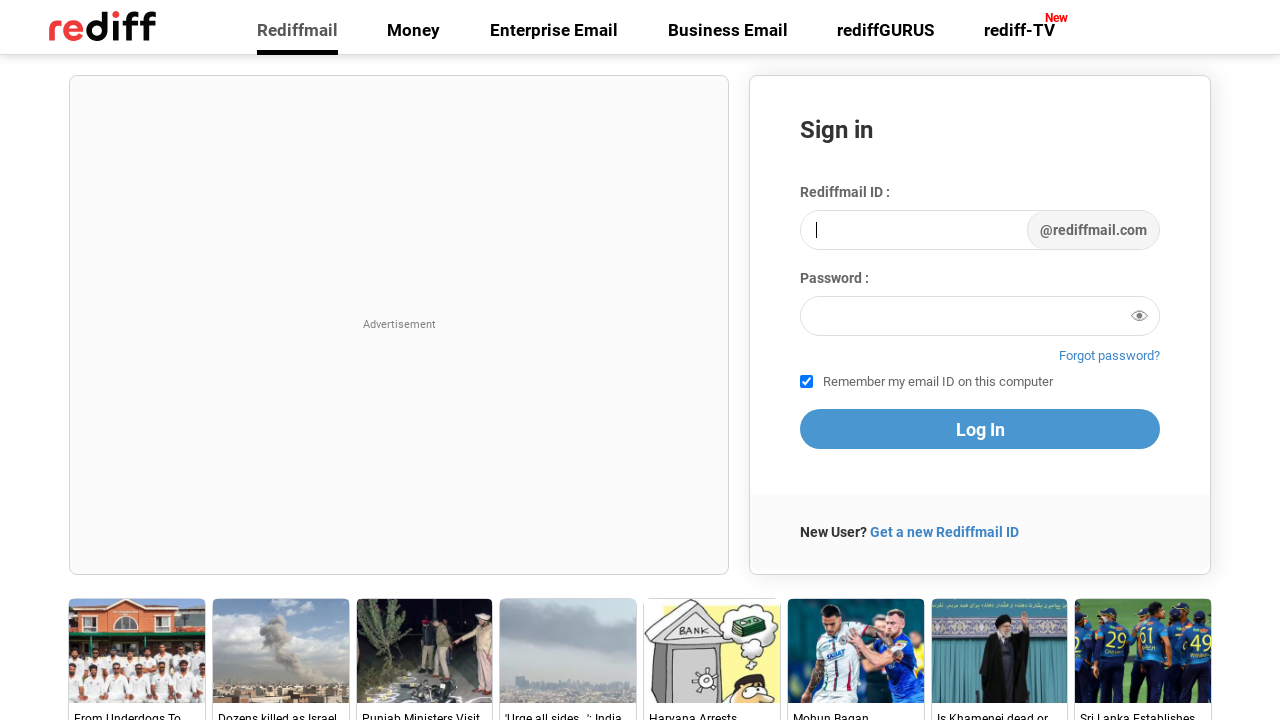

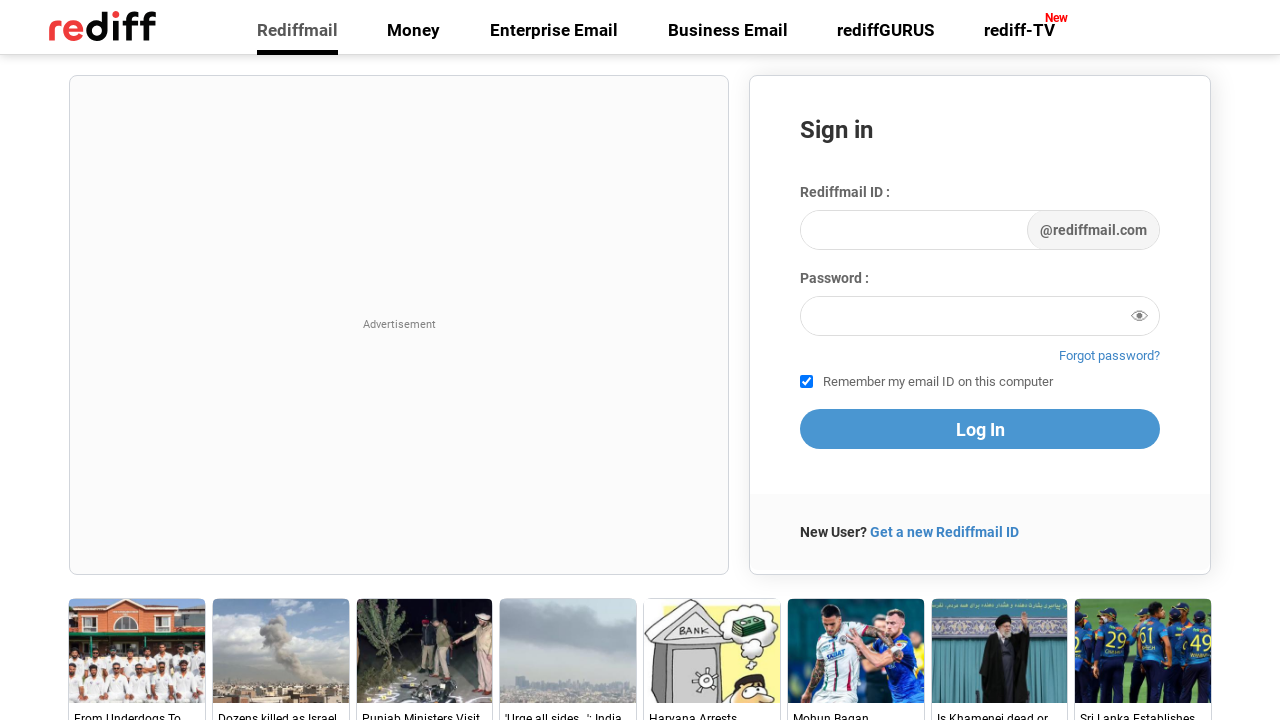